Tests form validation on Docuport app by verifying placeholder text and error messages when submitting empty login form

Starting URL: https://beta.docuport.app

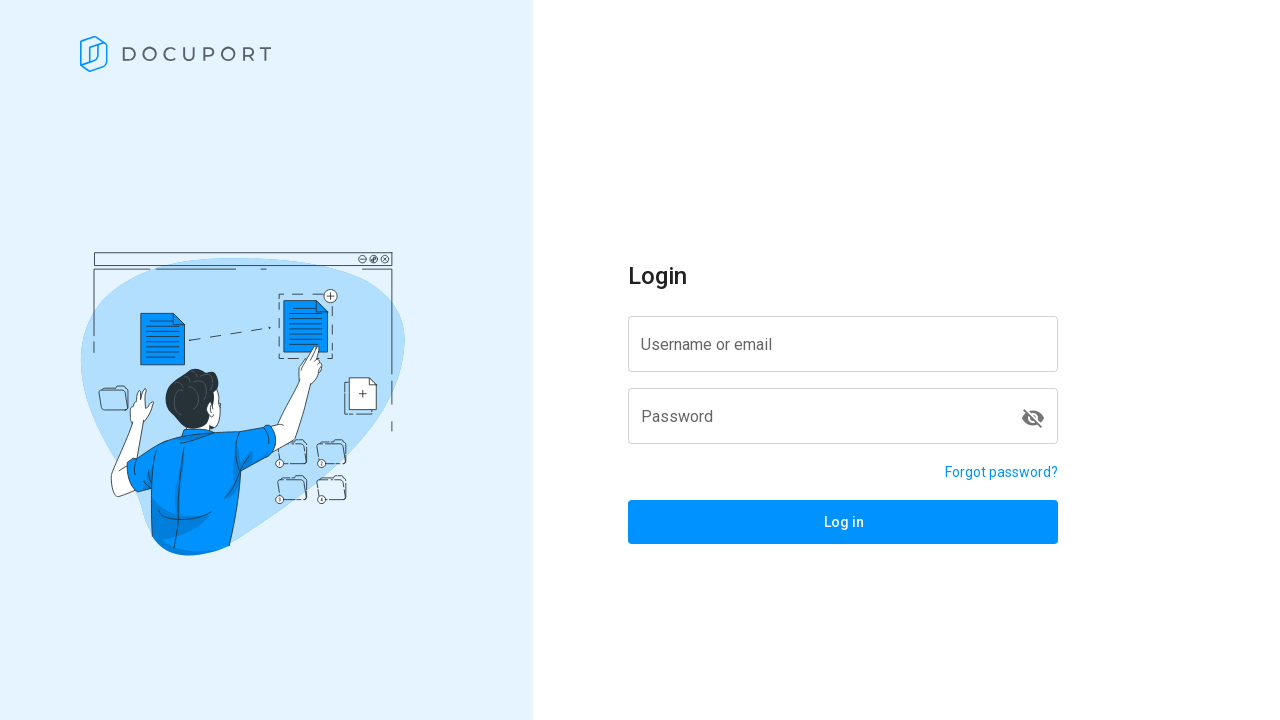

Located username input label element
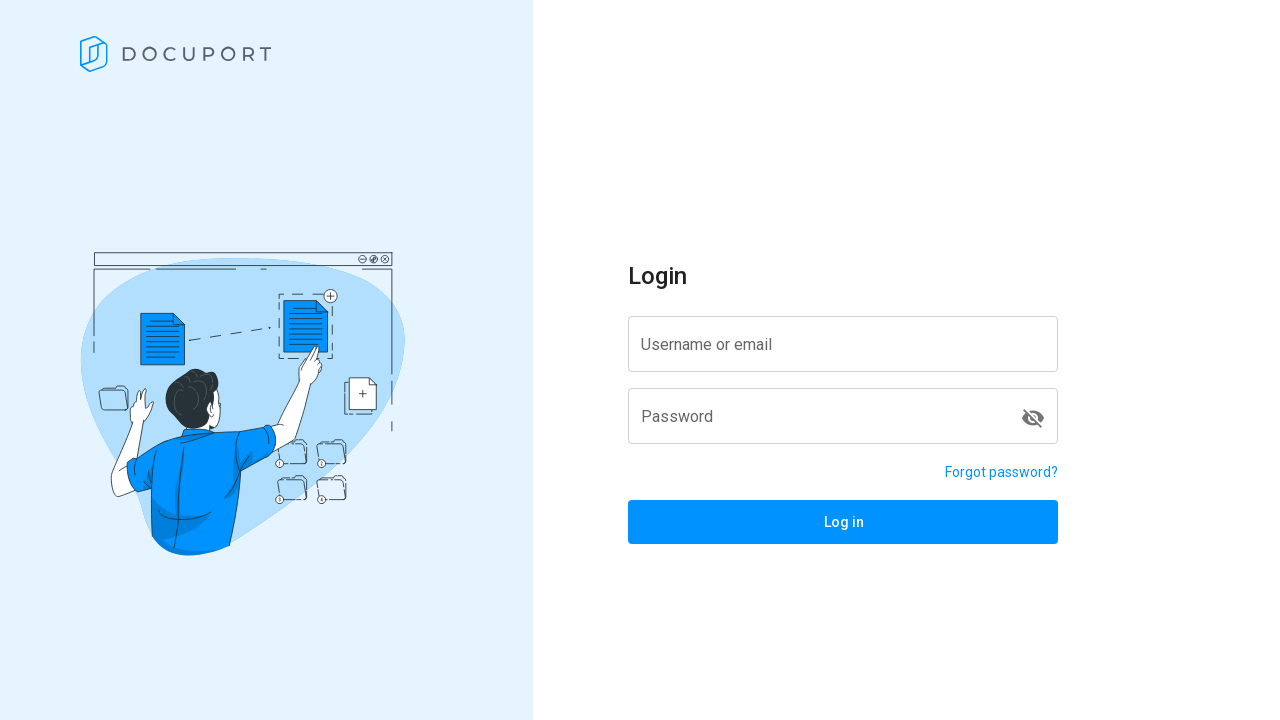

Username label is visible on the page
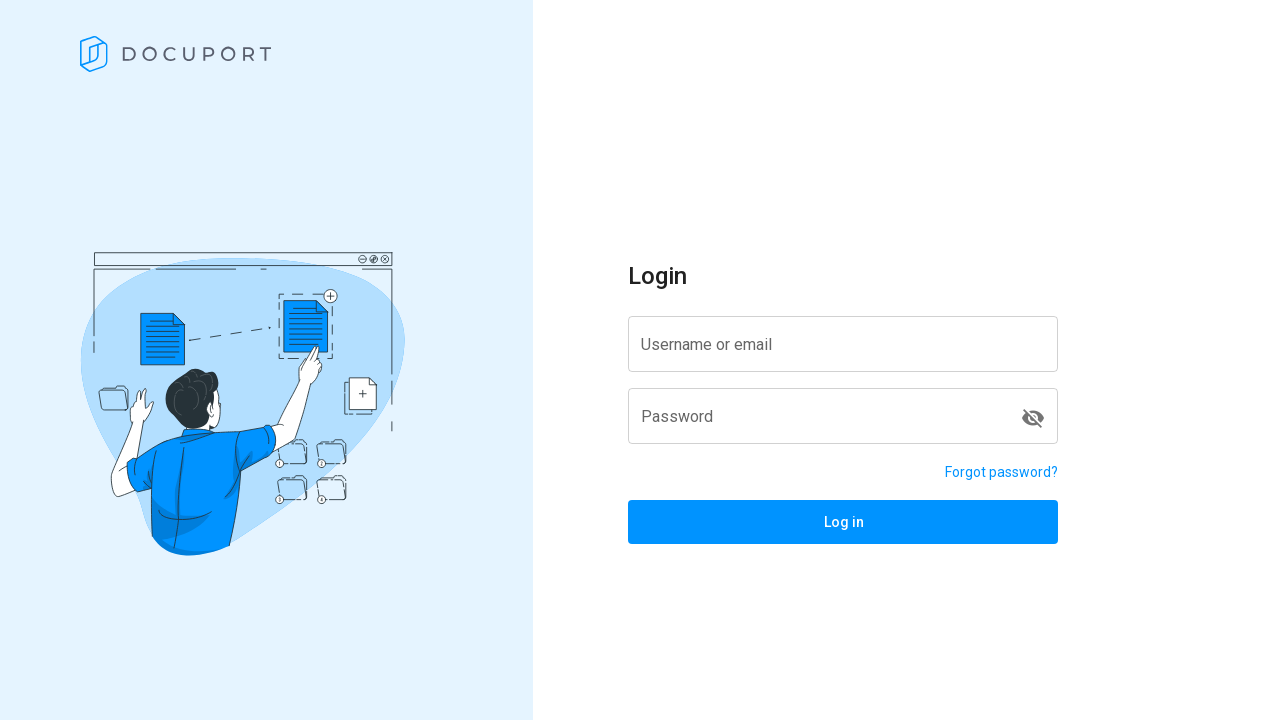

Located password input label element
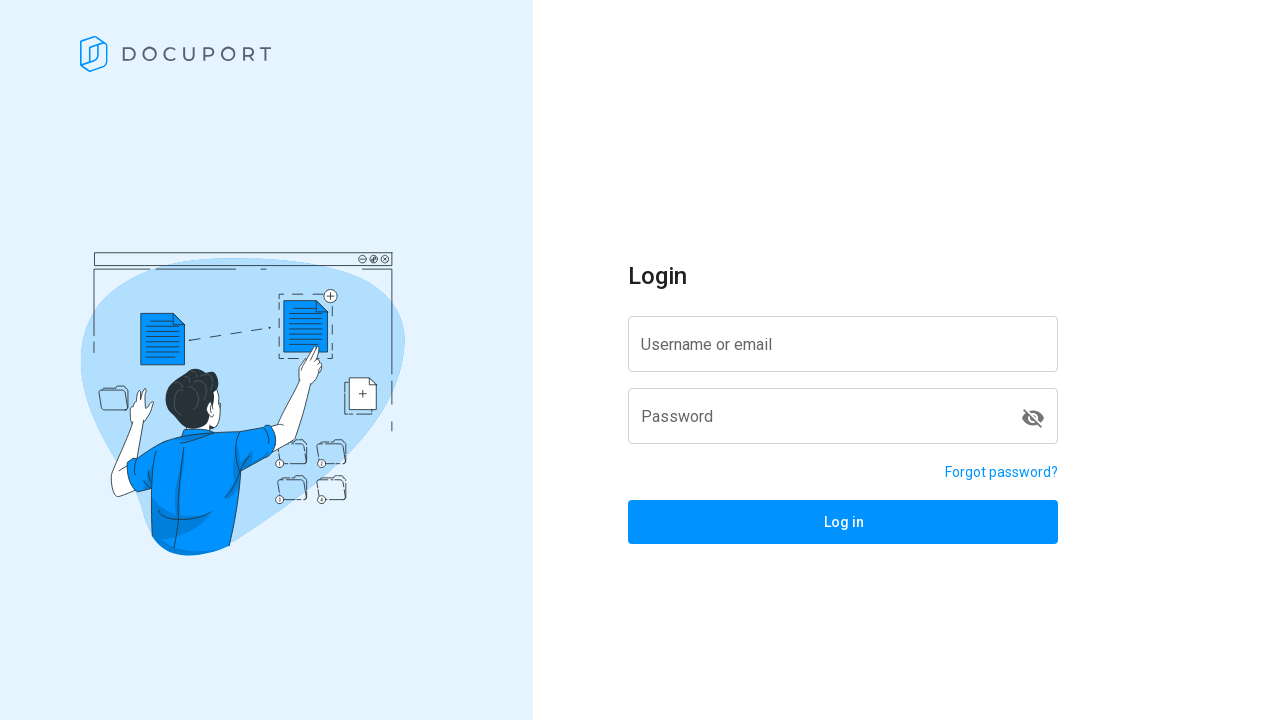

Password label is visible on the page
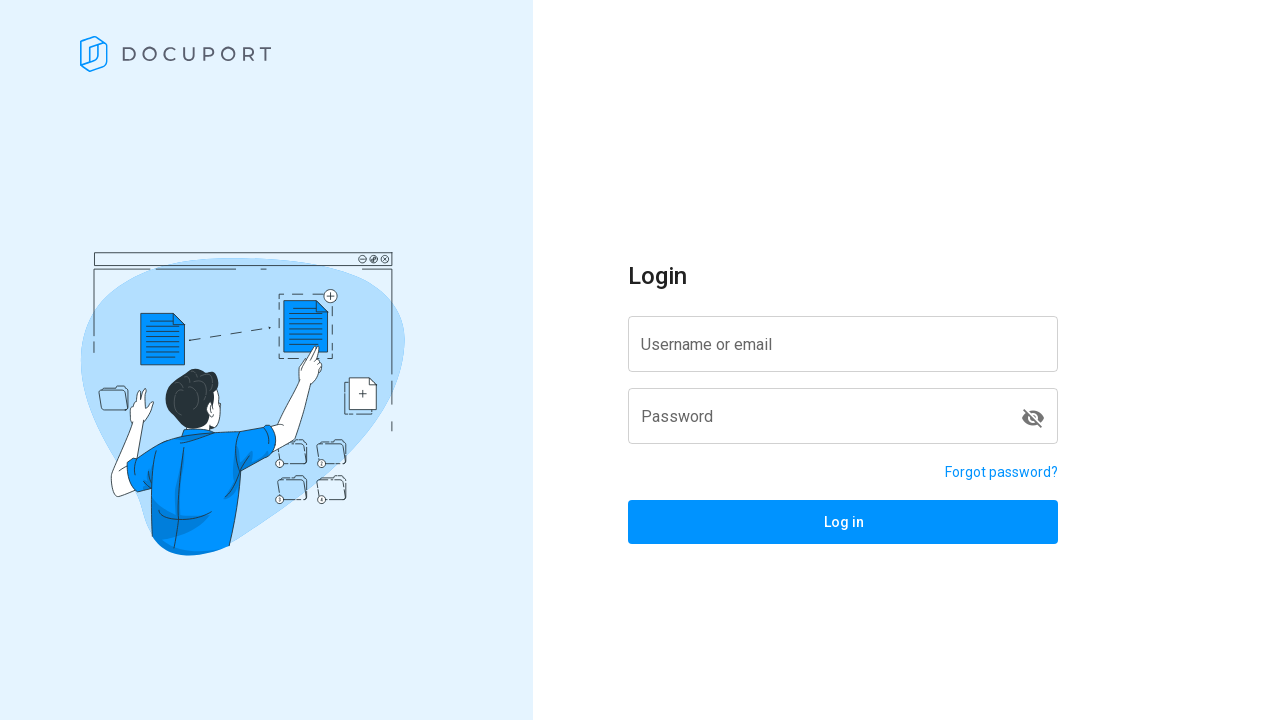

Clicked login submit button without entering credentials at (843, 522) on button[type='submit']
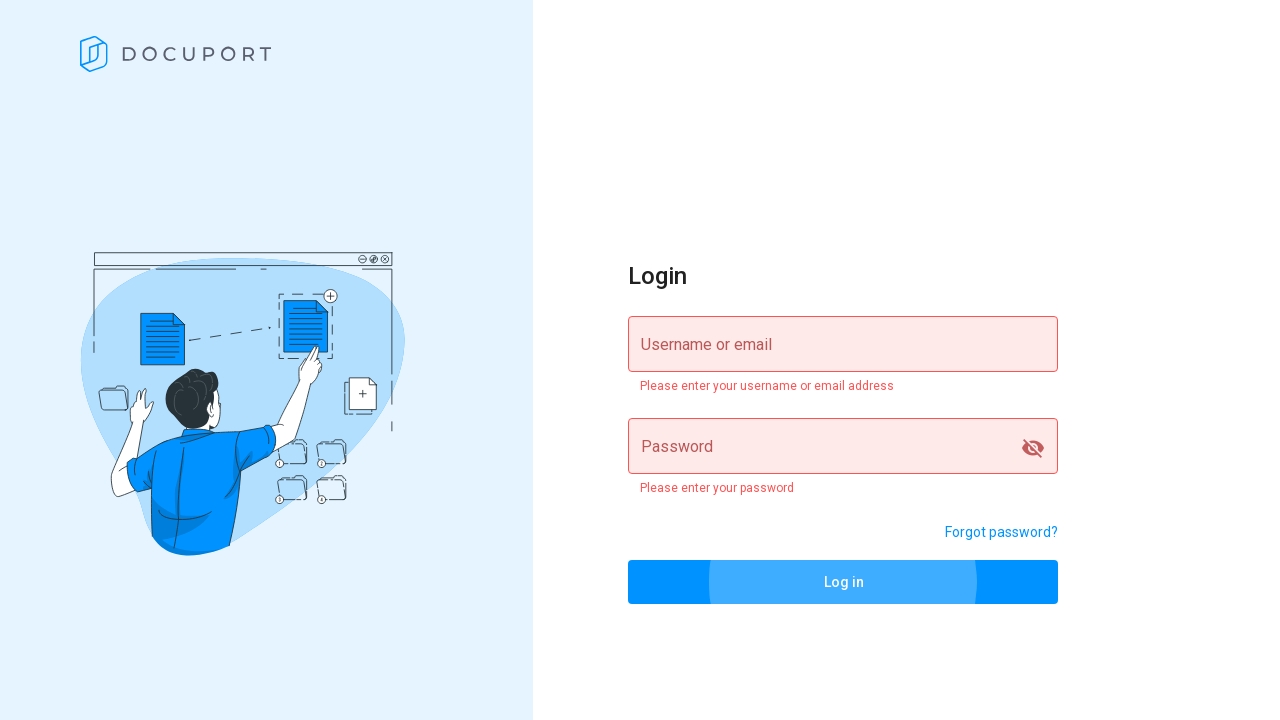

Error messages wrapper is visible
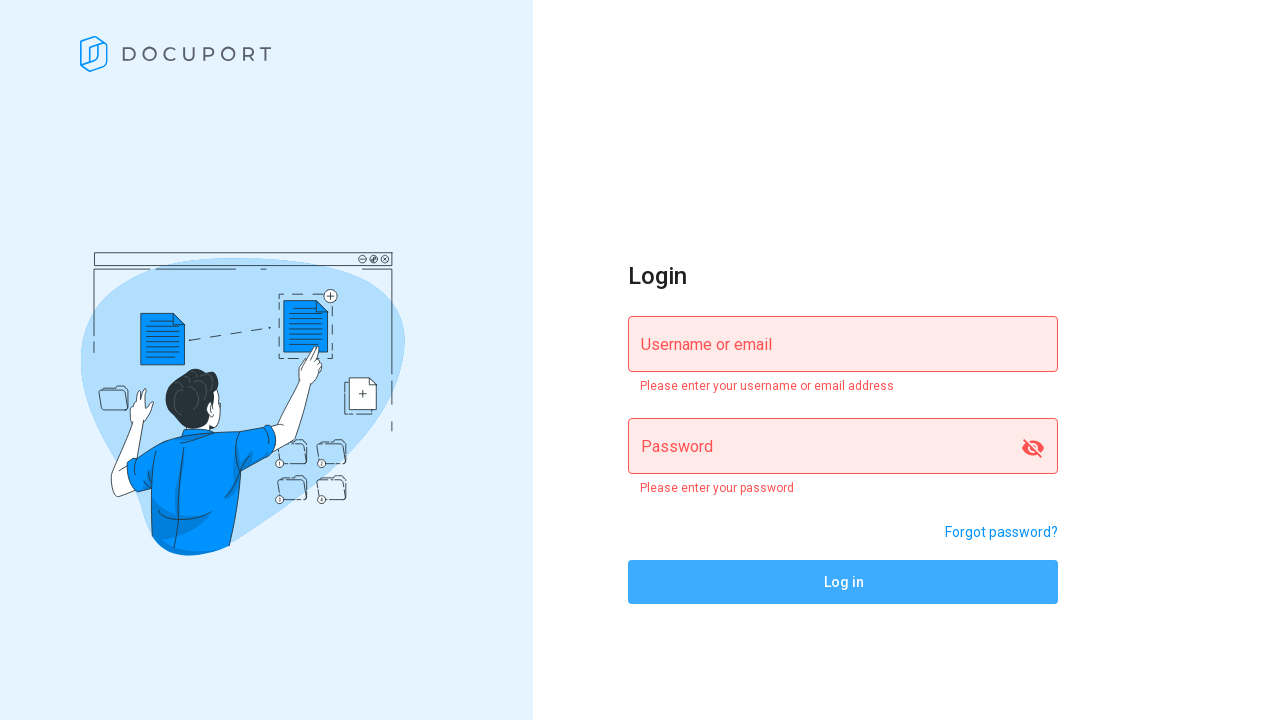

Form validation error messages displayed on empty form submission
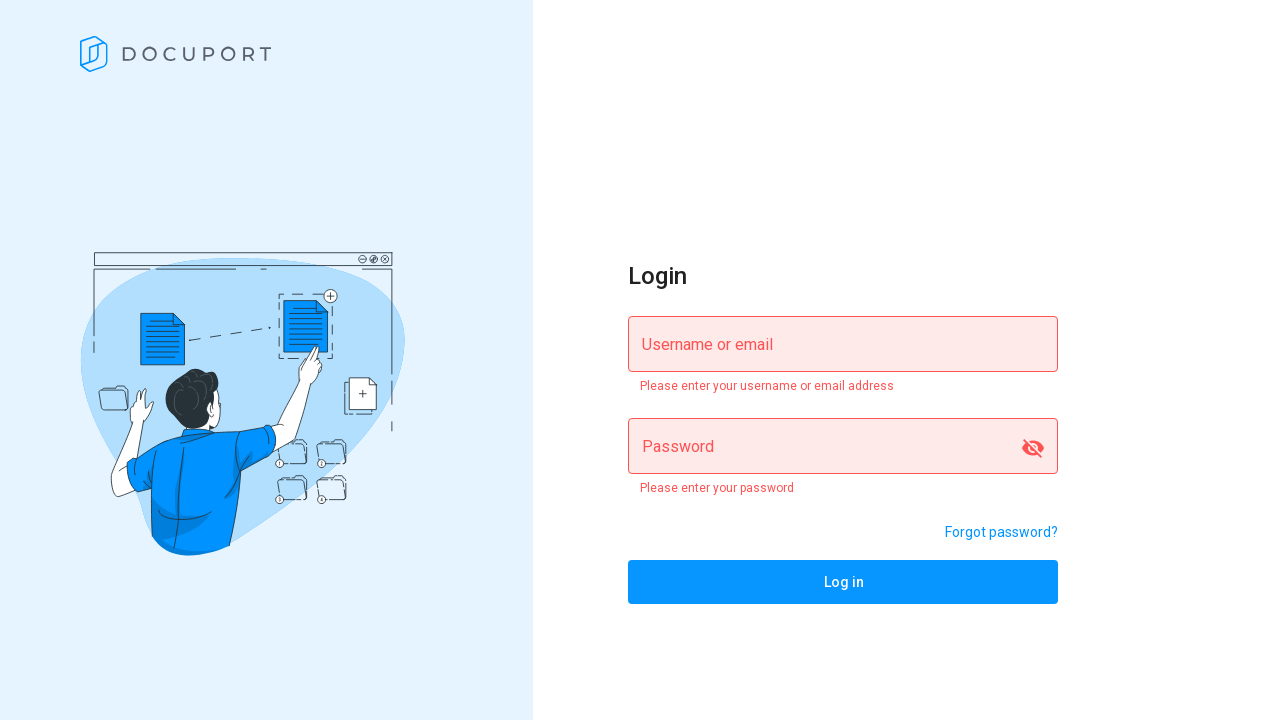

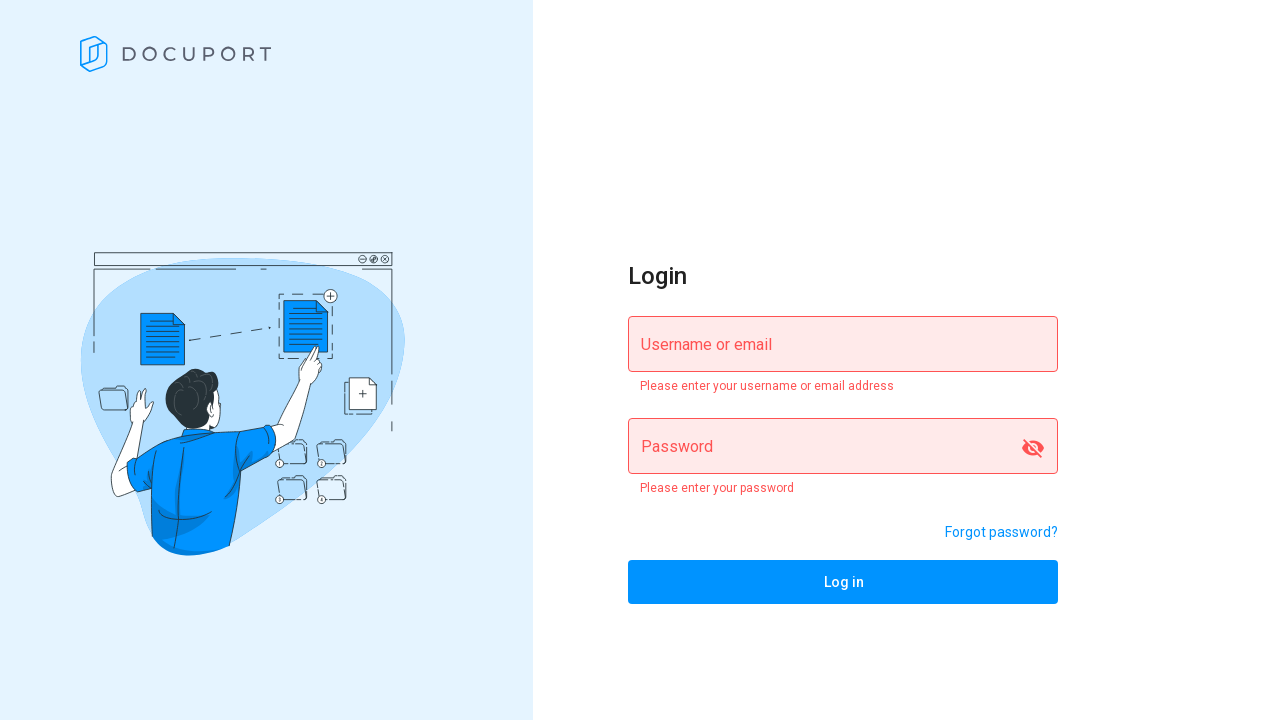